Navigates to the cart page and deletes a product from the cart

Starting URL: https://www.demoblaze.com/cart.html

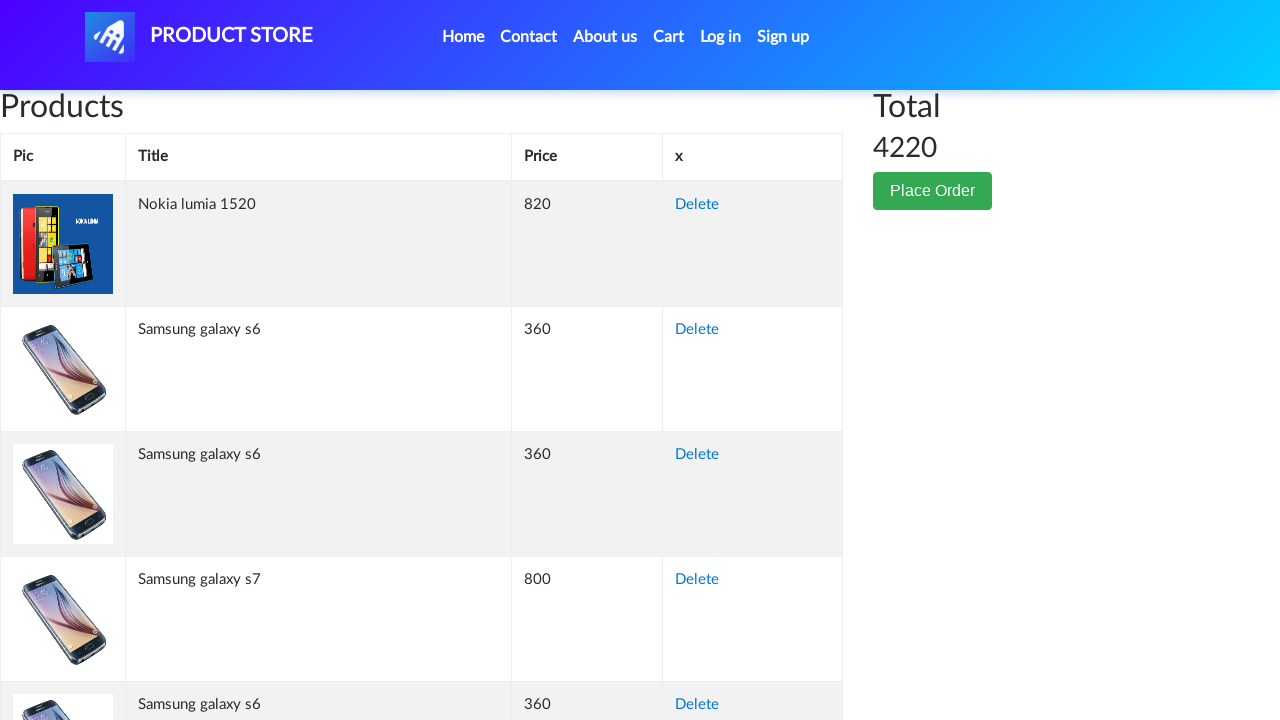

Clicked delete link for the first product in cart at (697, 205) on xpath=/html/body/div[6]/div/div[1]/div/table/tbody/tr/td[4]/a
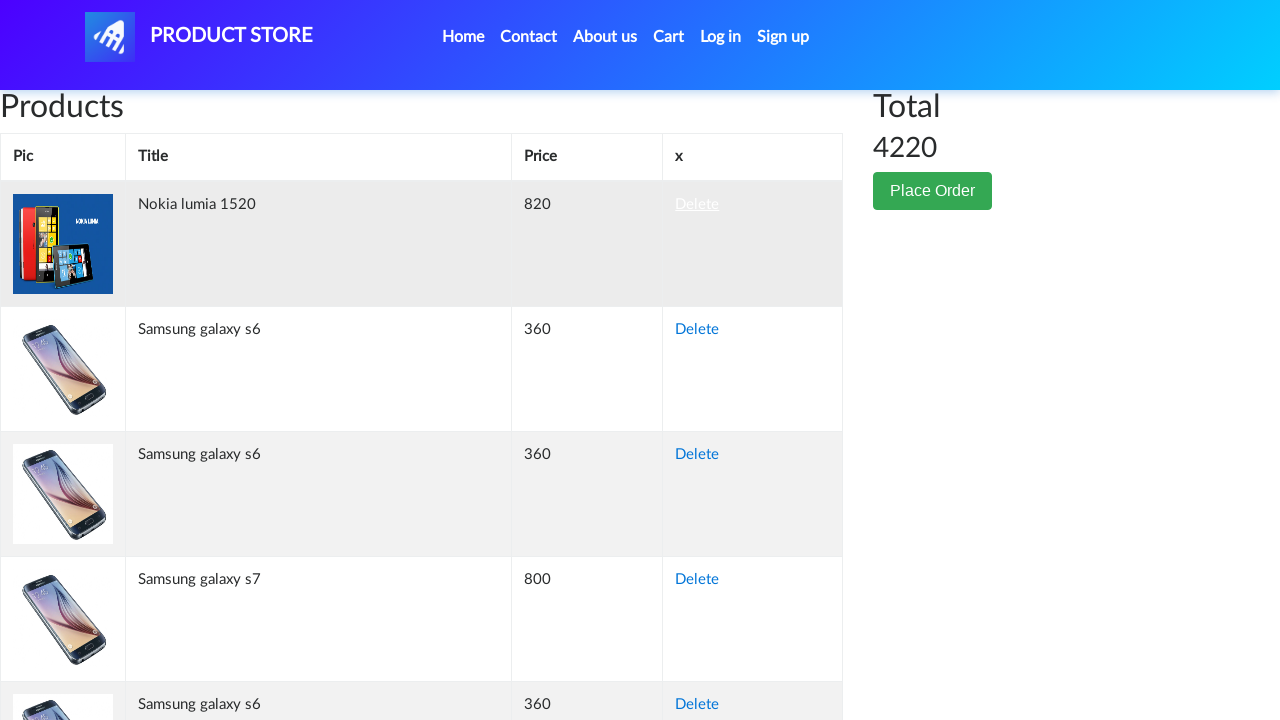

Waited for the product to be removed from cart
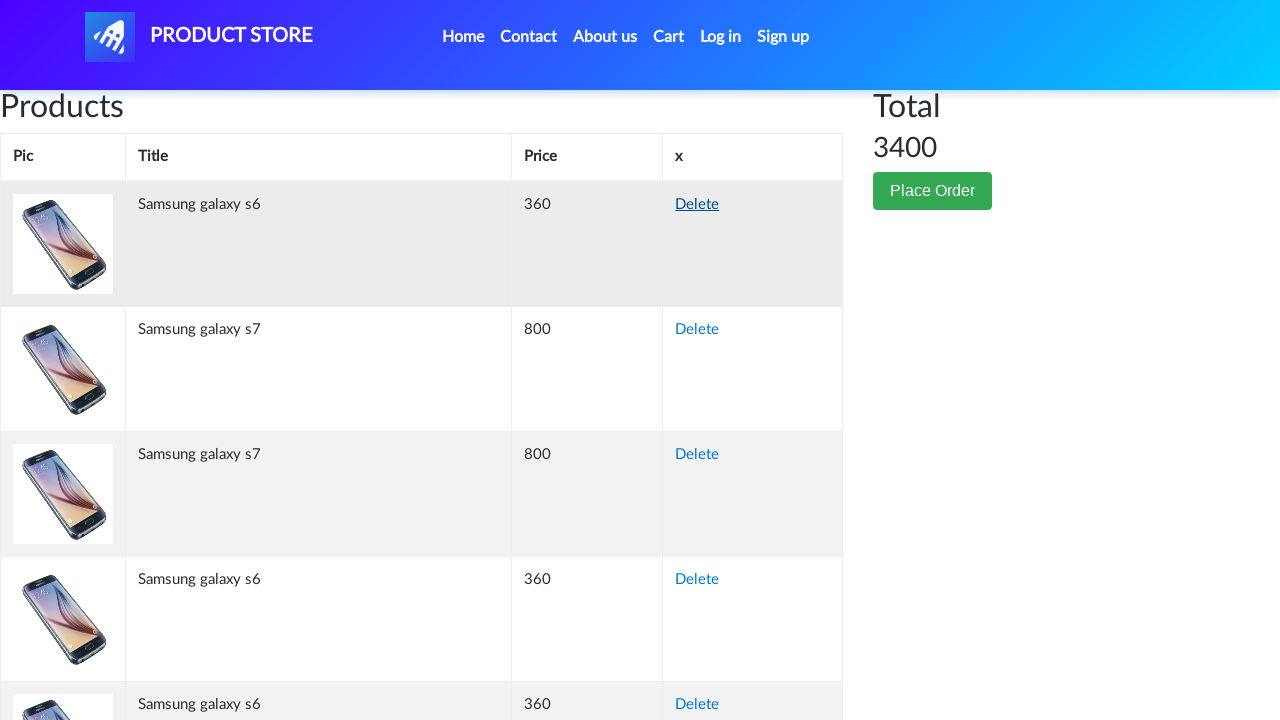

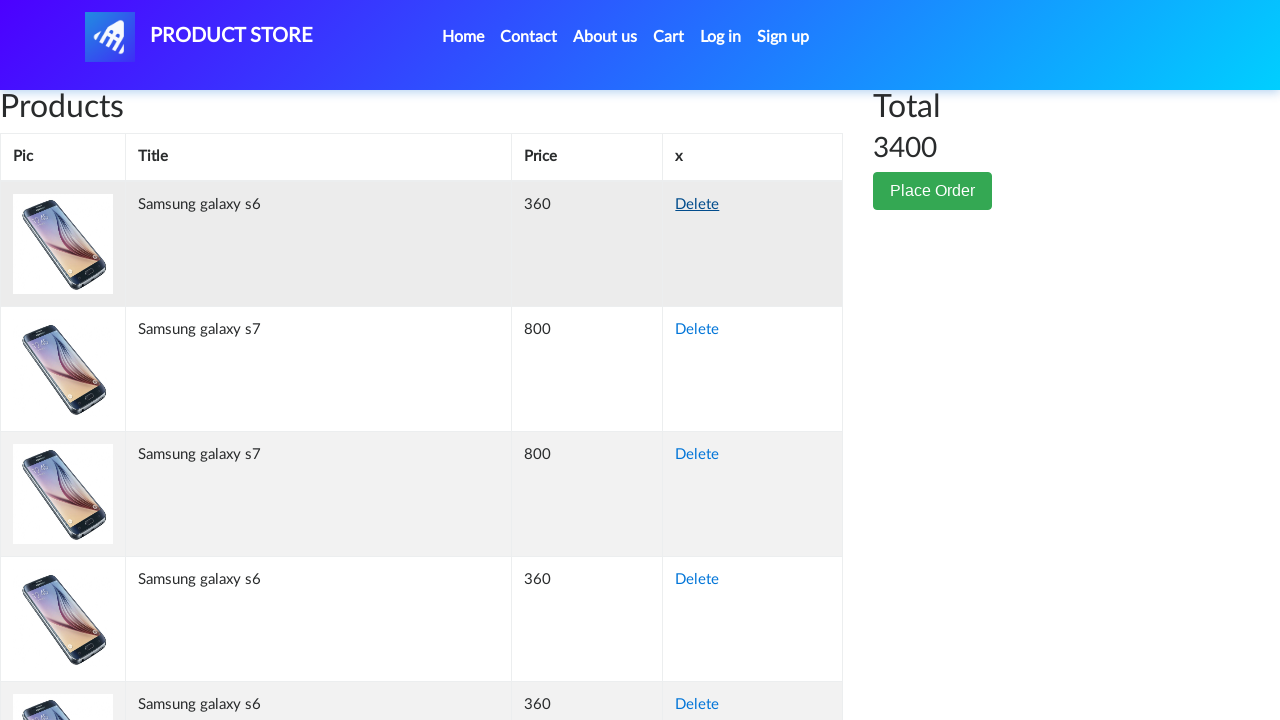